Tests opening a new browser tab by clicking a button and handling multiple windows.

Starting URL: https://testautomationpractice.blogspot.com/

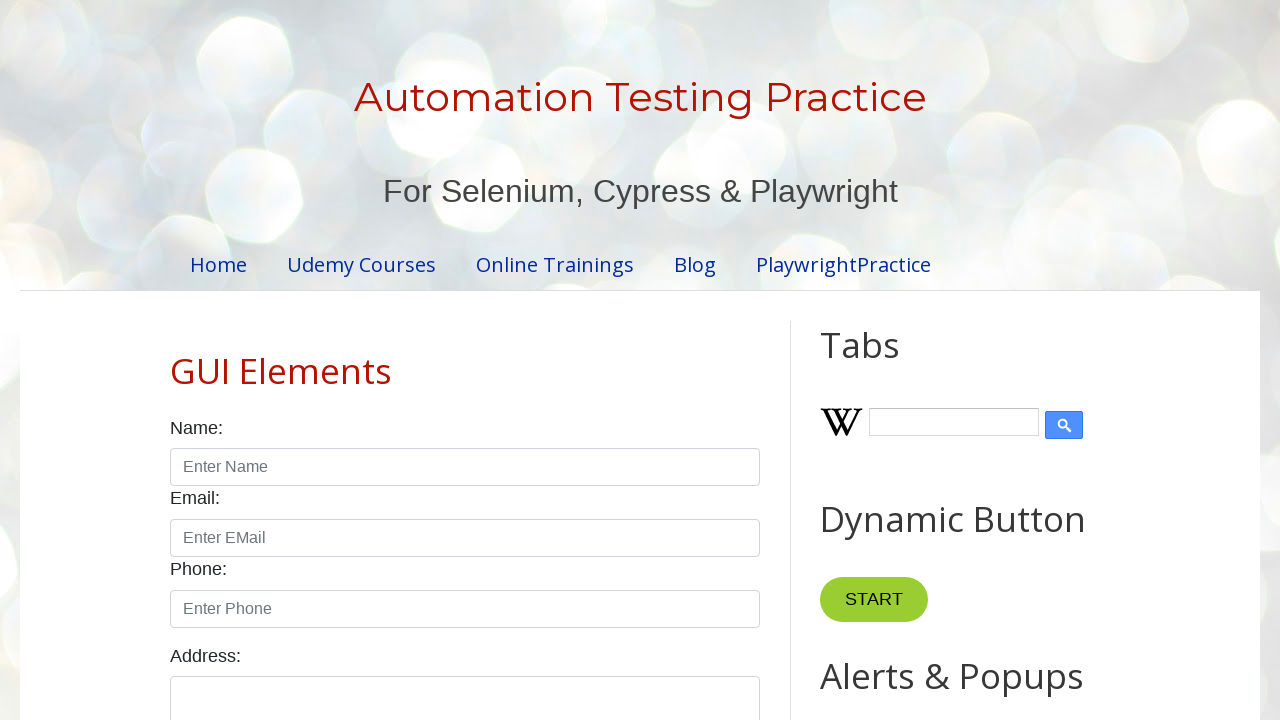

Clicked button to open new browser tab at (880, 361) on xpath=//*[@id='HTML4']/div[1]/button
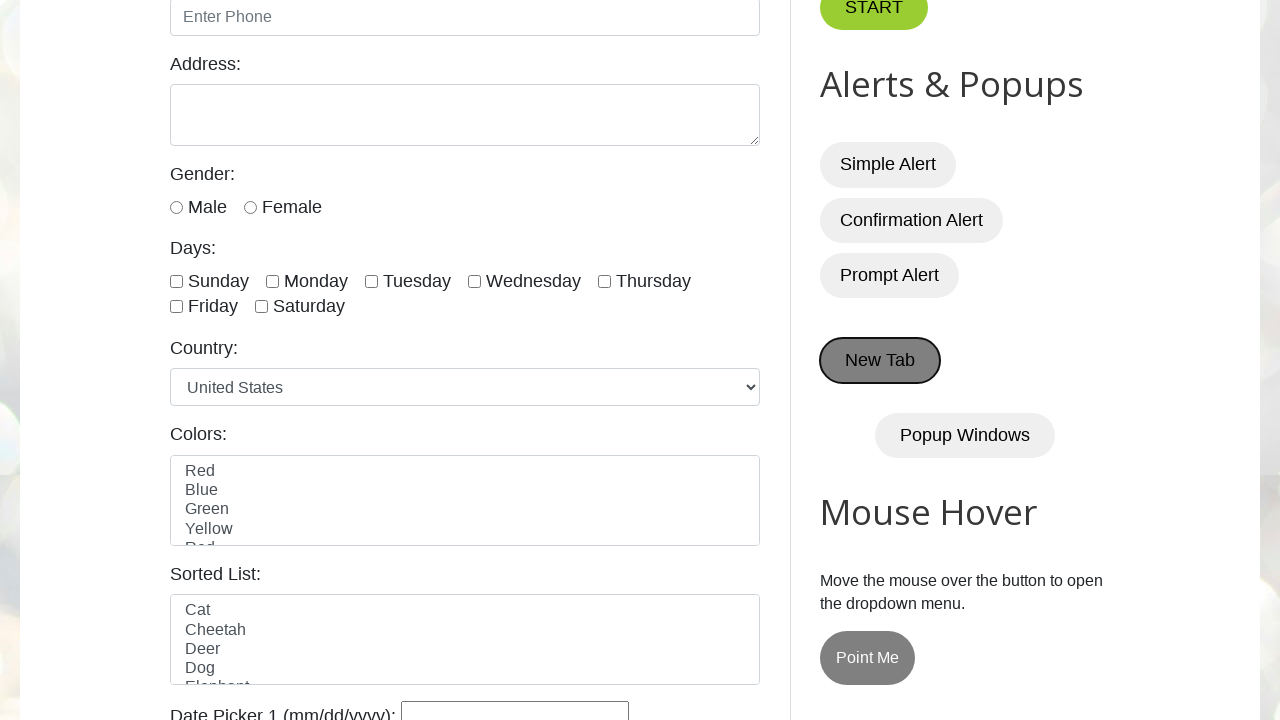

Obtained reference to newly opened page/window
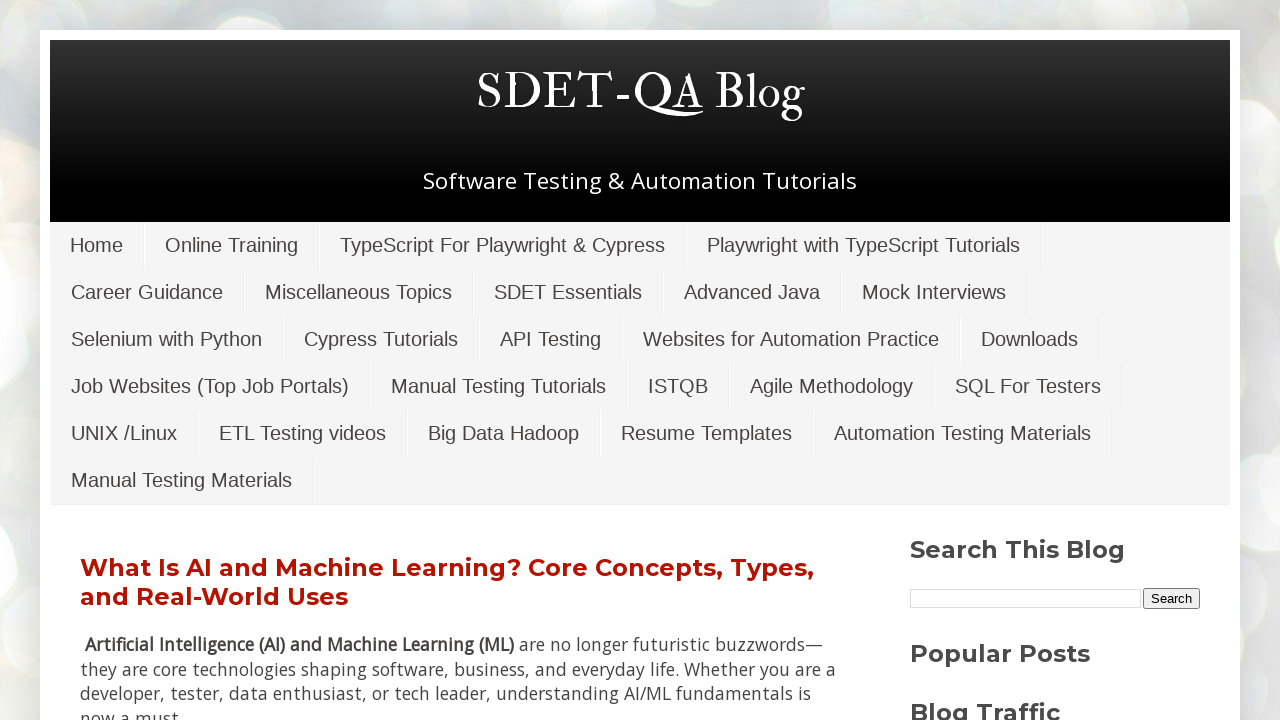

New page finished loading
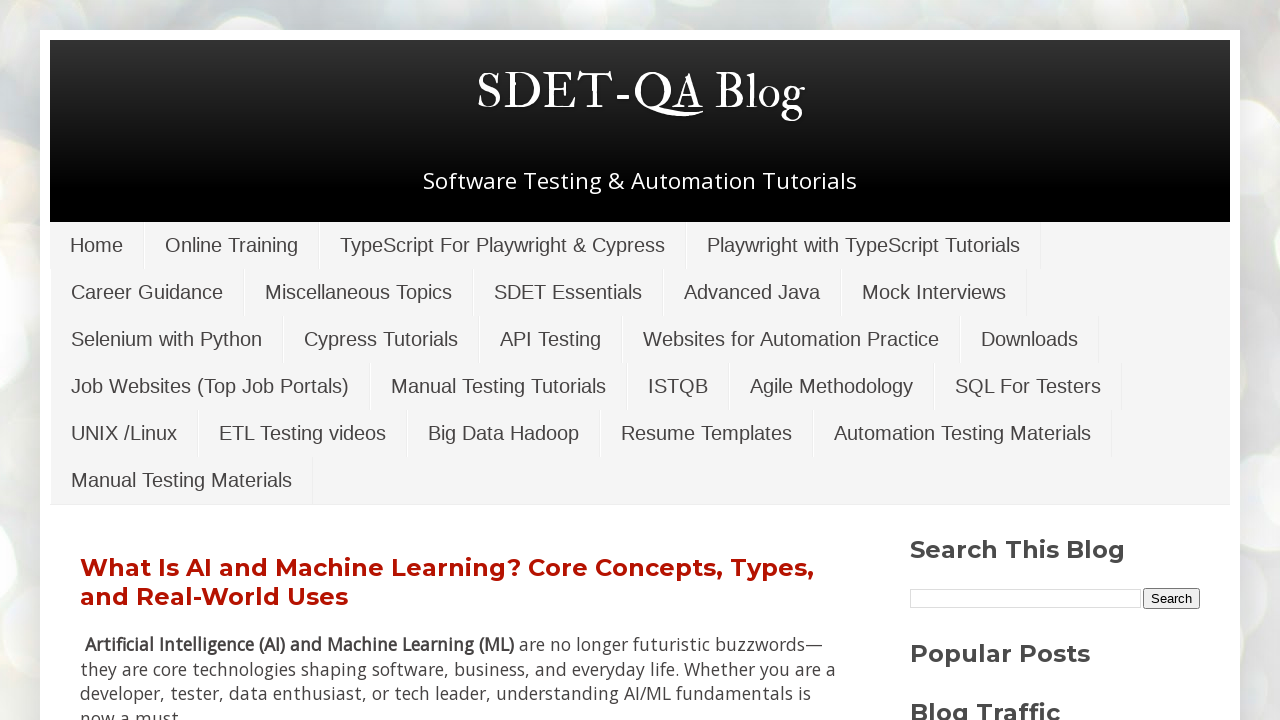

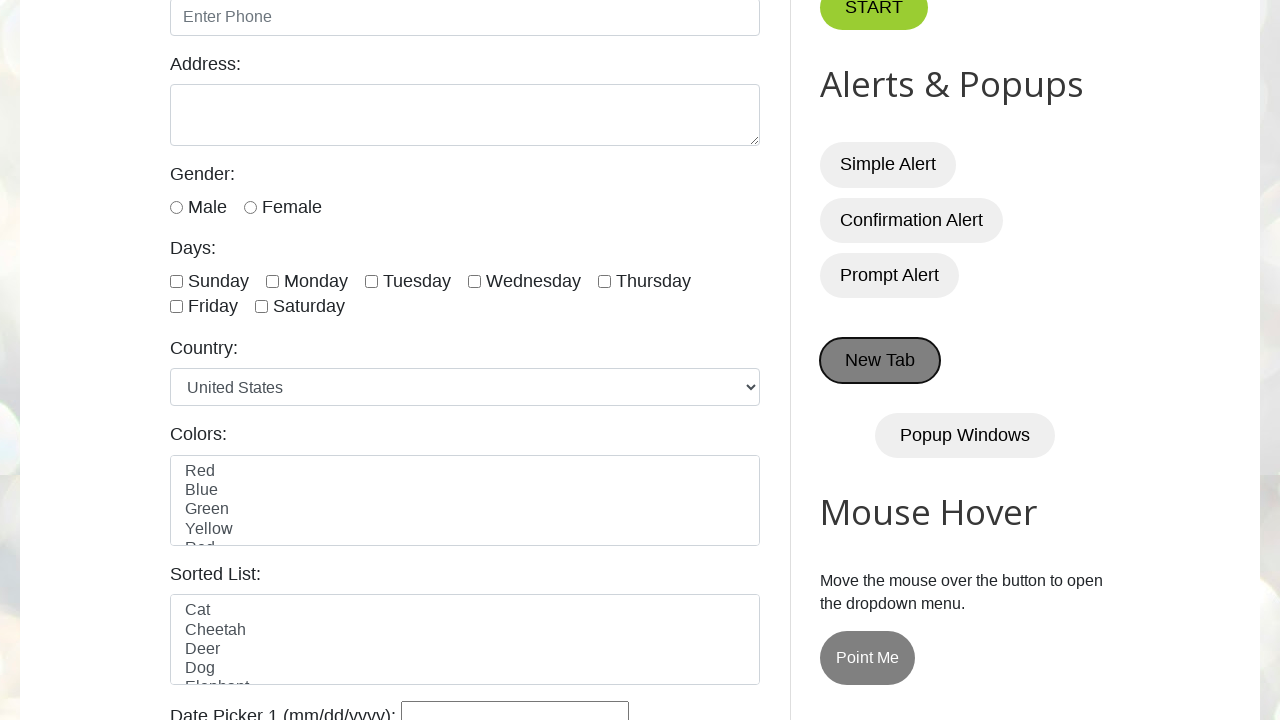